Tests data table sorting with attributes in descending order by clicking the dues column header twice and verifying values are sorted descendingly

Starting URL: http://the-internet.herokuapp.com/tables

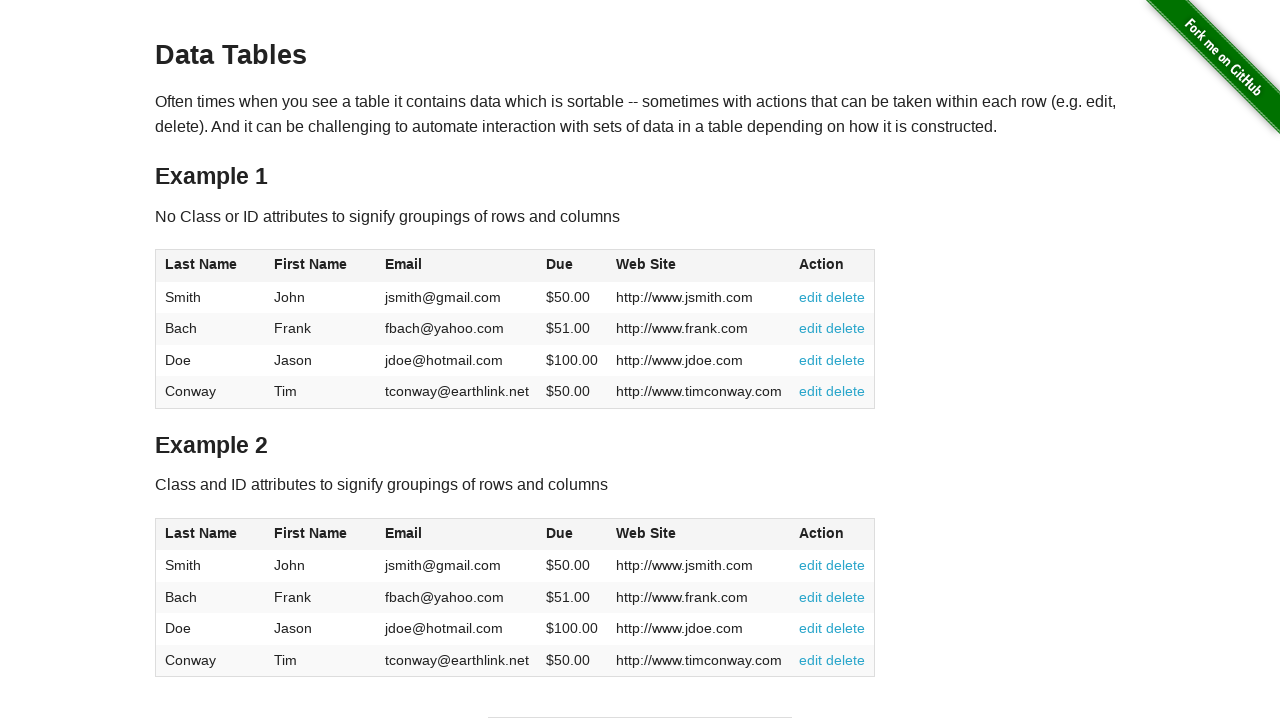

Clicked dues column header to sort ascending at (560, 533) on #table2 thead .dues
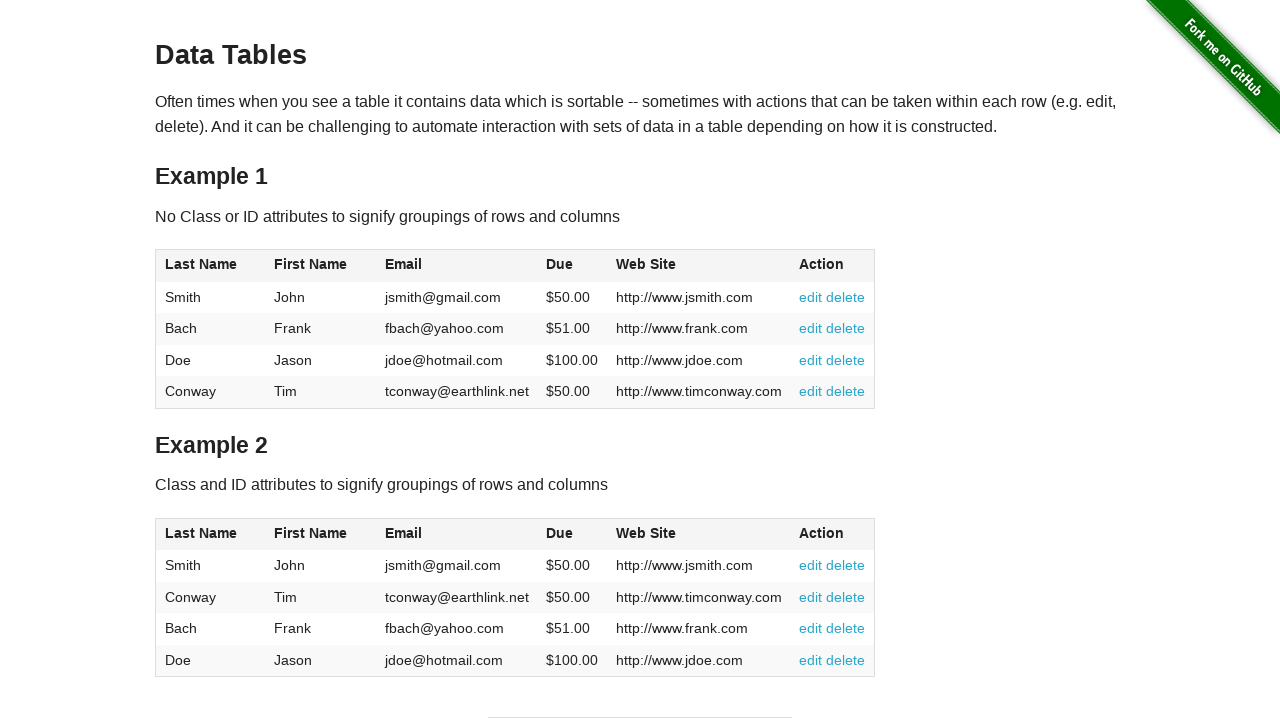

Clicked dues column header again to sort descending at (560, 533) on #table2 thead .dues
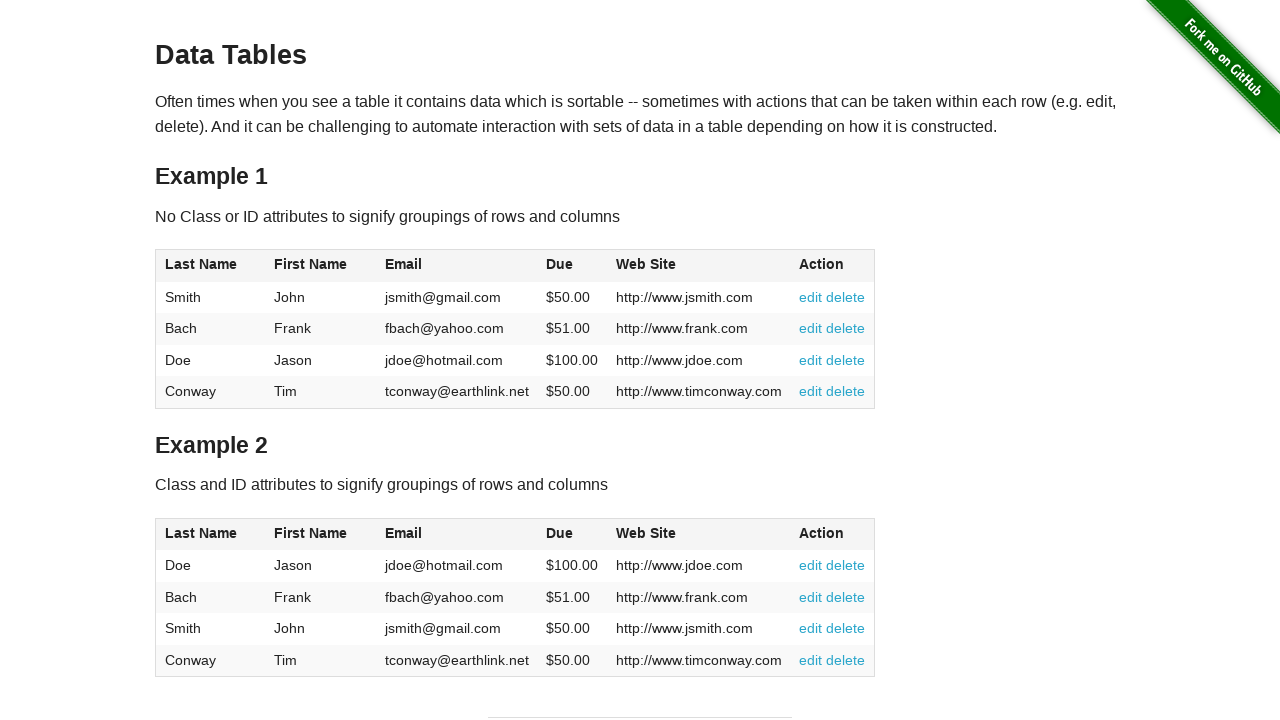

Waited for dues data to load in table body
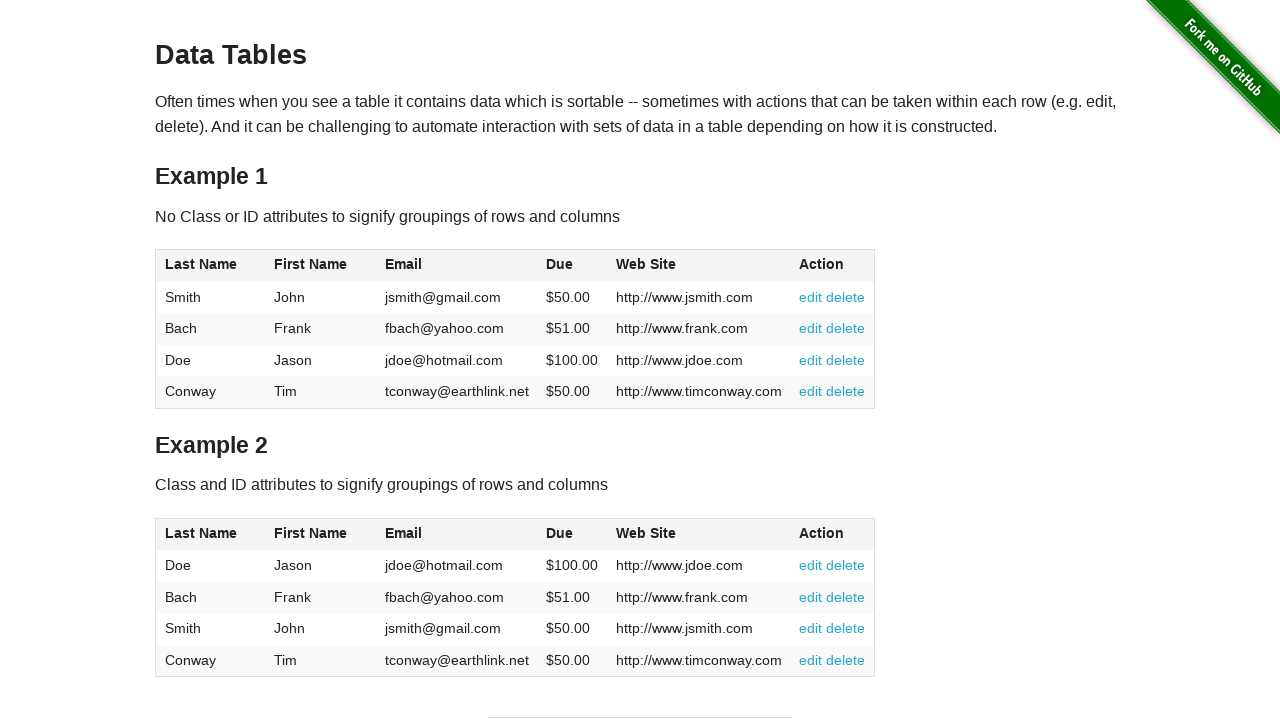

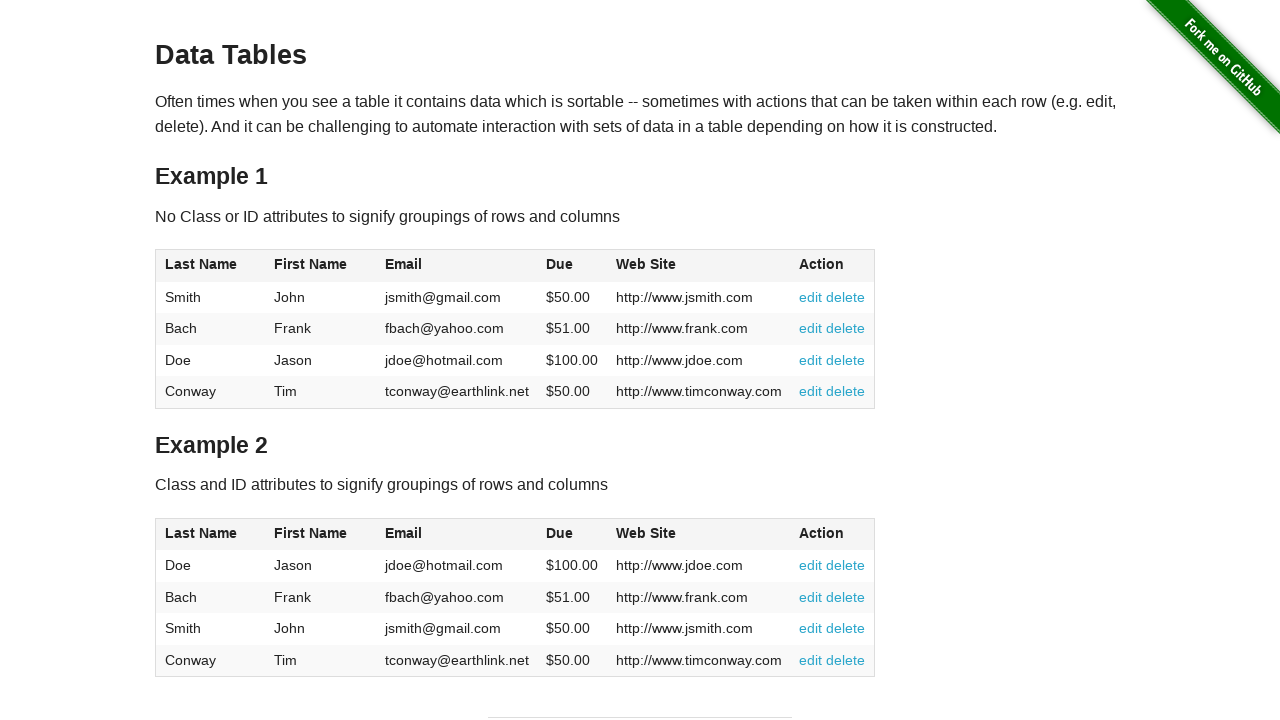